Tests browser navigation (back/forward) and checkbox interaction by navigating away and back to a page, then clicking a checkbox element to verify it can be selected

Starting URL: https://grotechminds.com/is-selected/

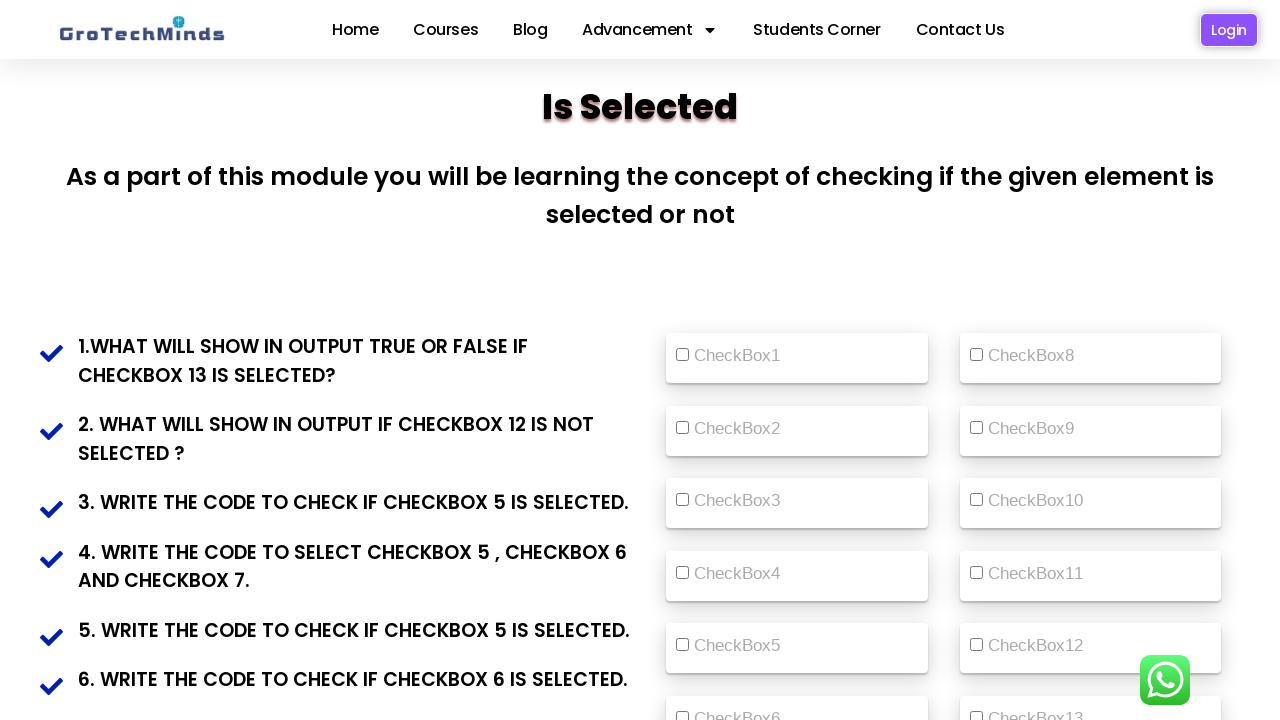

Navigated back from current page
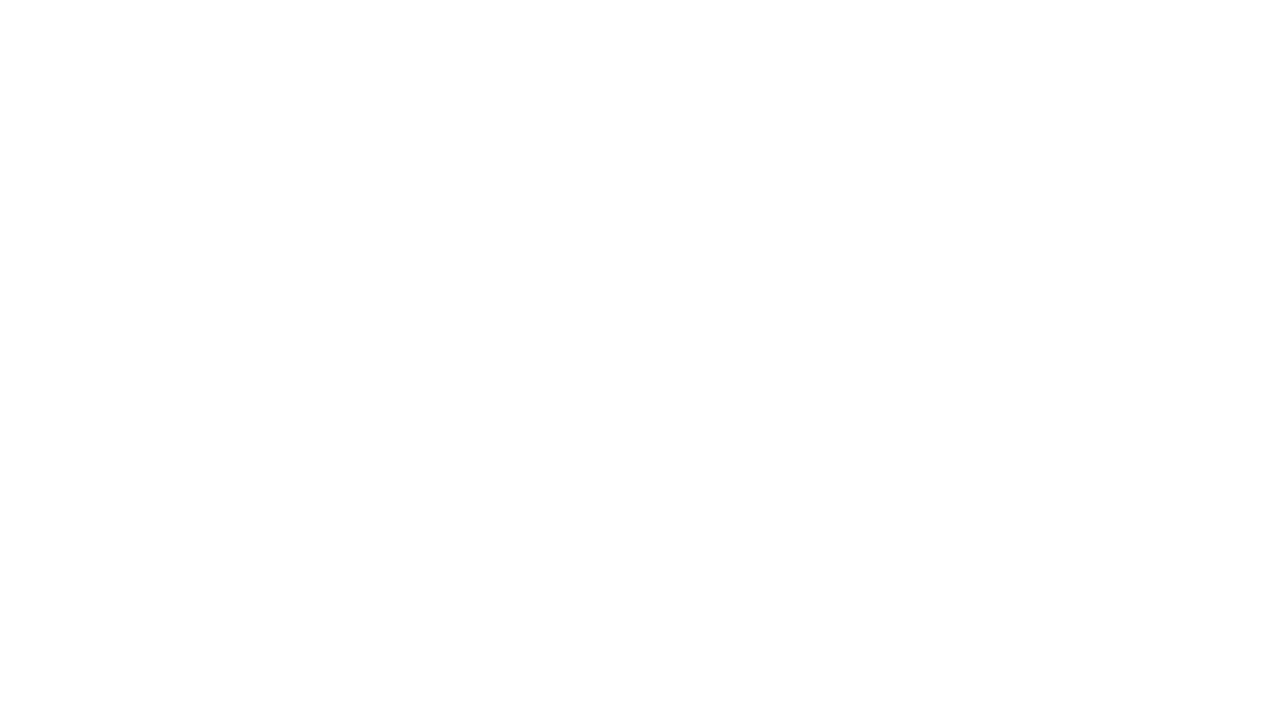

Waited for page to load after back navigation
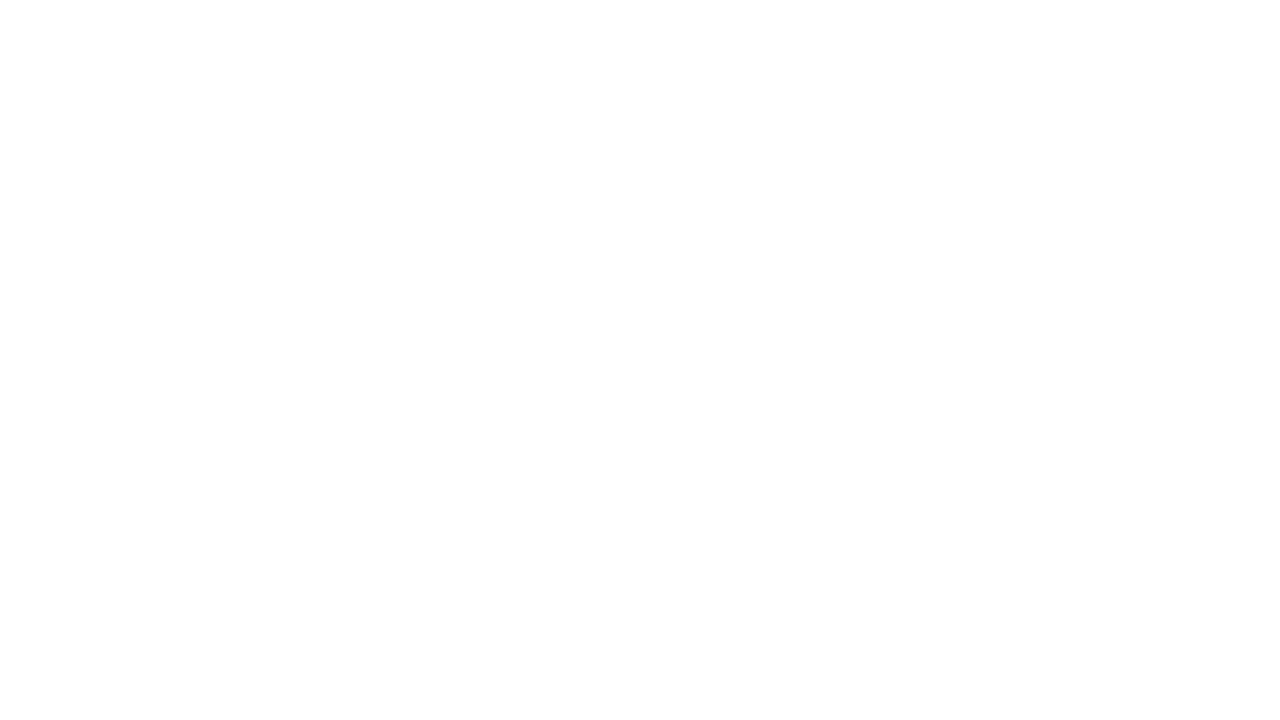

Navigated forward to return to original page
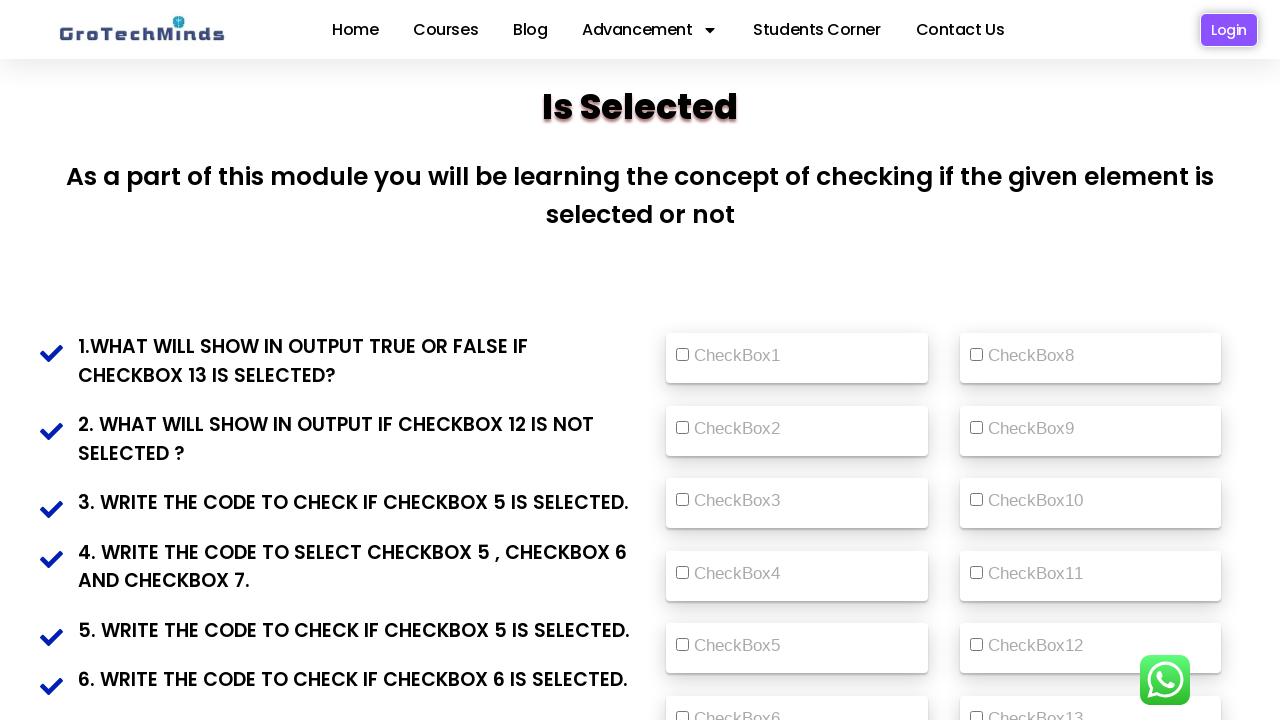

Waited for page to load after forward navigation
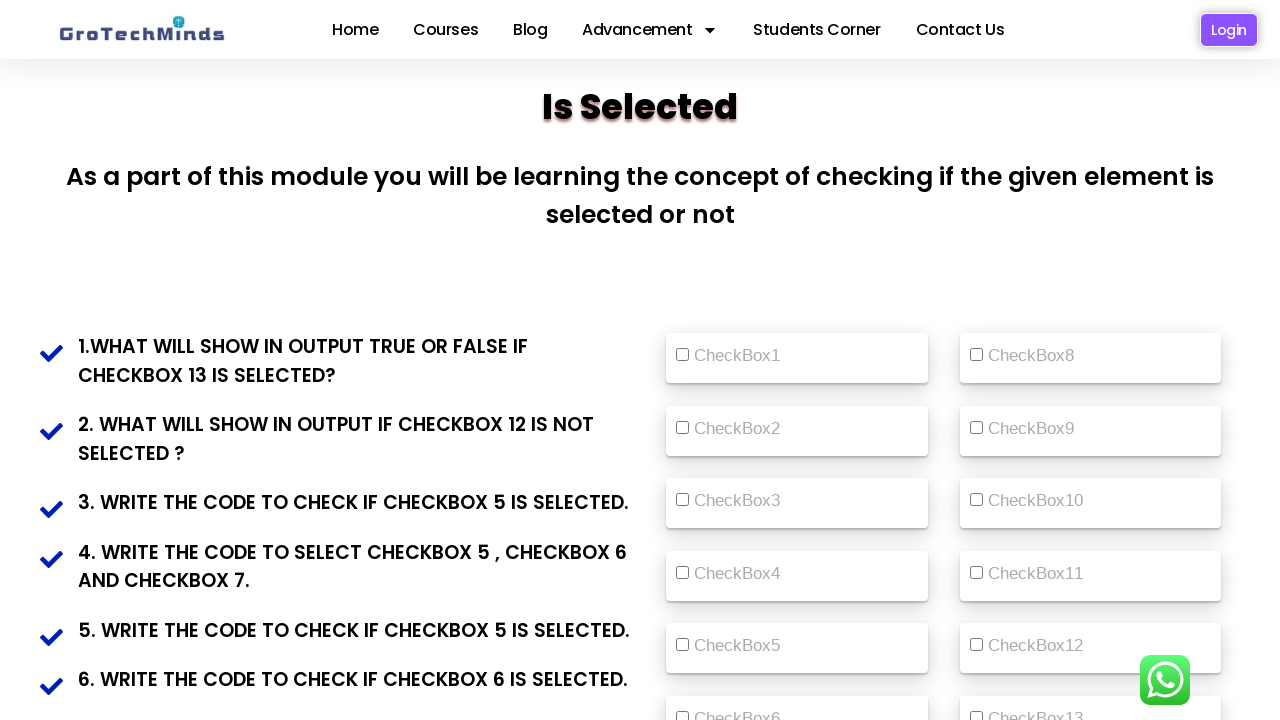

Clicked checkbox element with id 'vehicle2' at (682, 355) on input#vehicle2
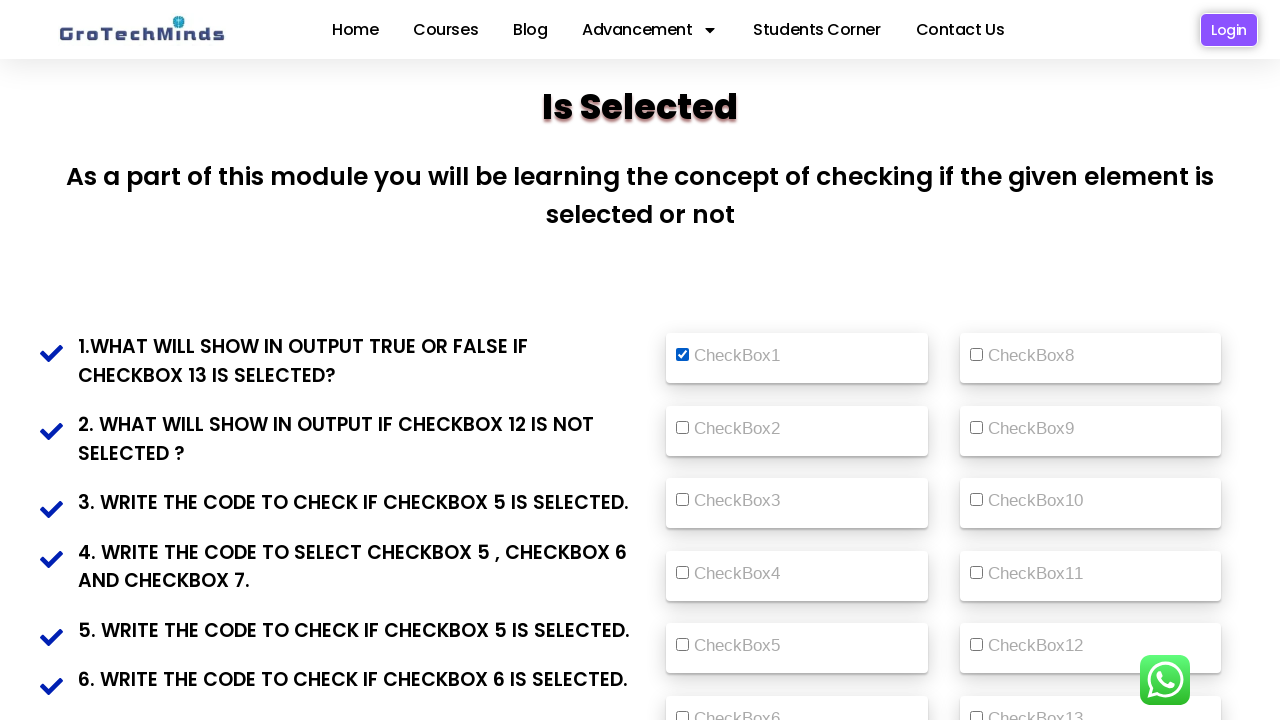

Verified checkbox element is present and interactable
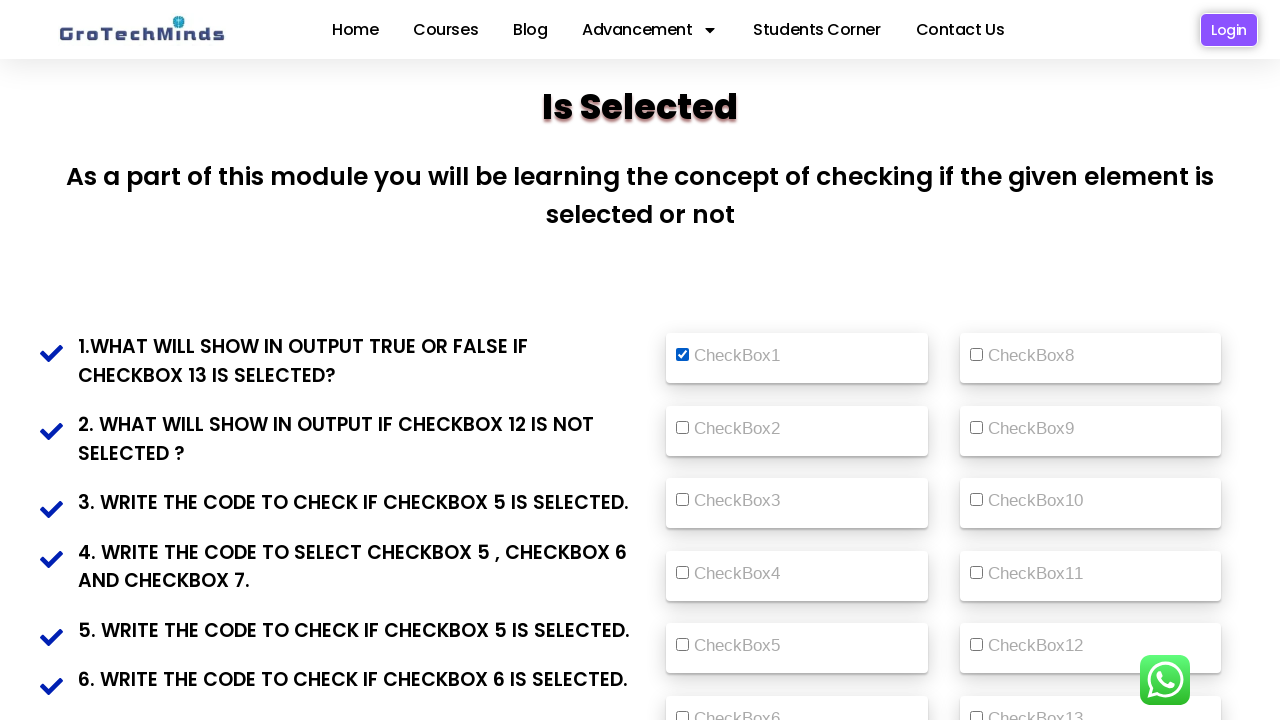

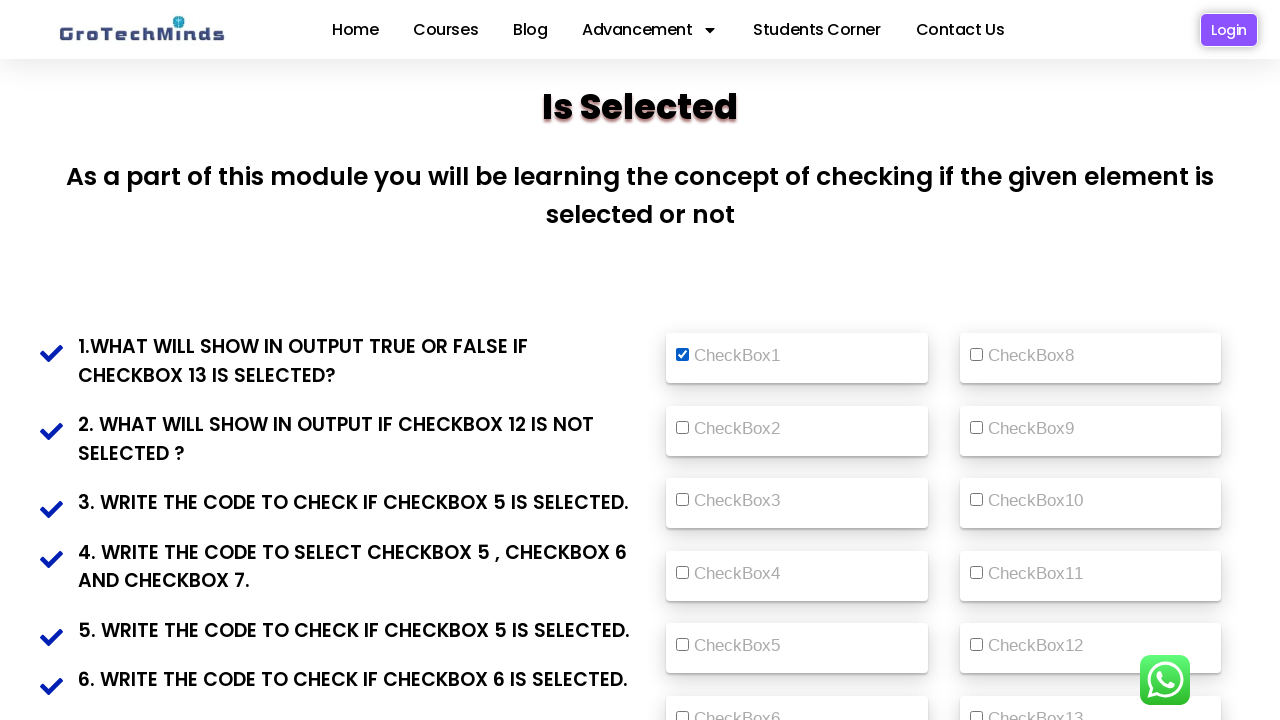